Tests sending the tab key using keyboard action without targeting a specific element and verifies the result text shows "You entered: TAB"

Starting URL: http://the-internet.herokuapp.com/key_presses

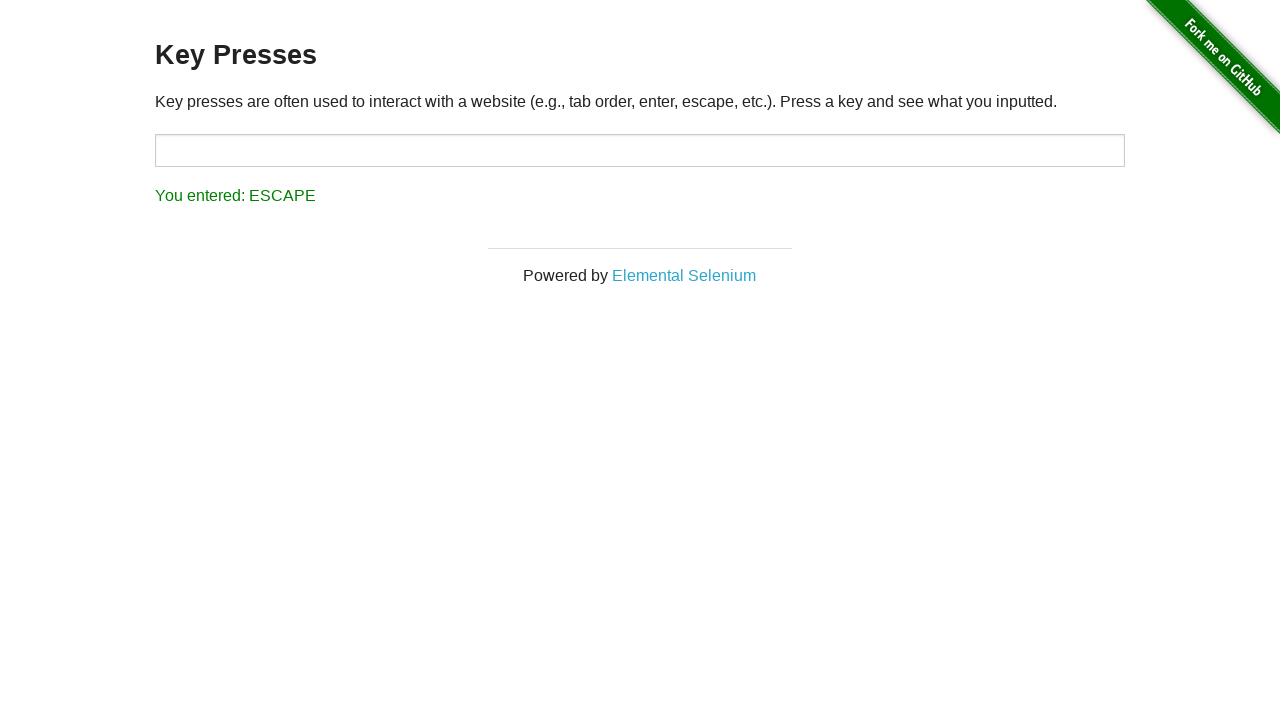

Pressed Tab key using keyboard action
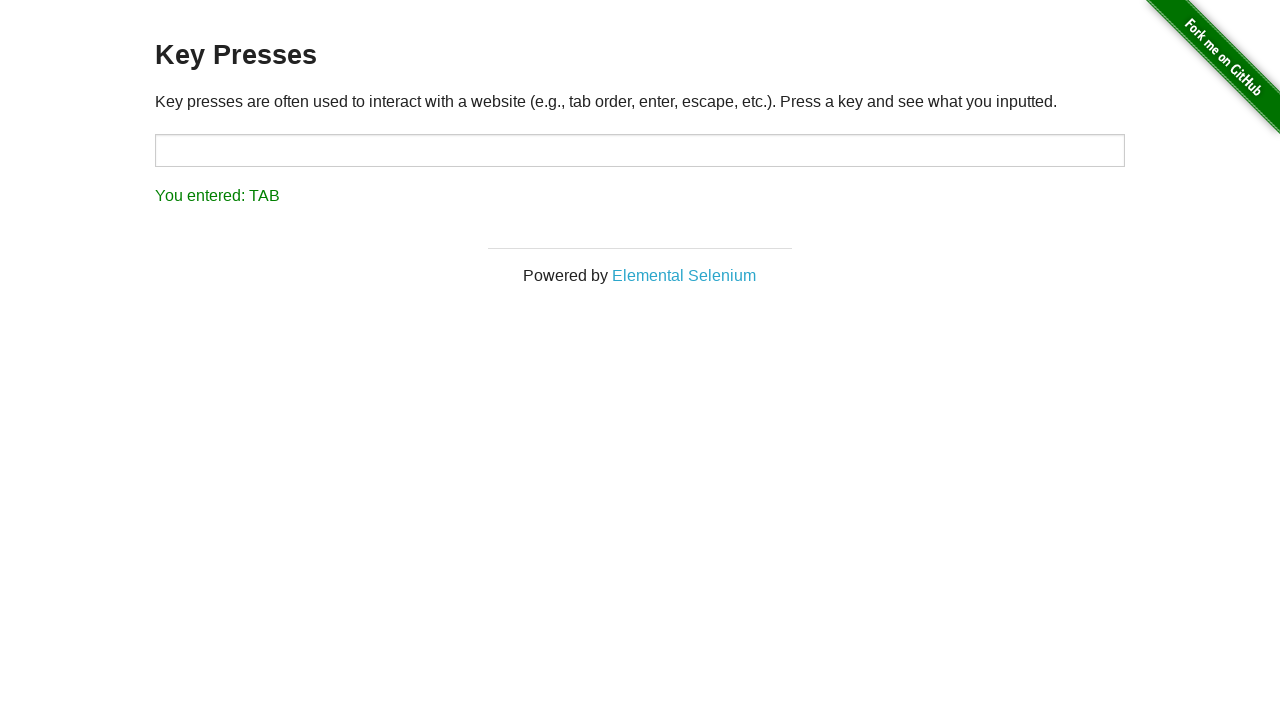

Result element loaded after Tab key press
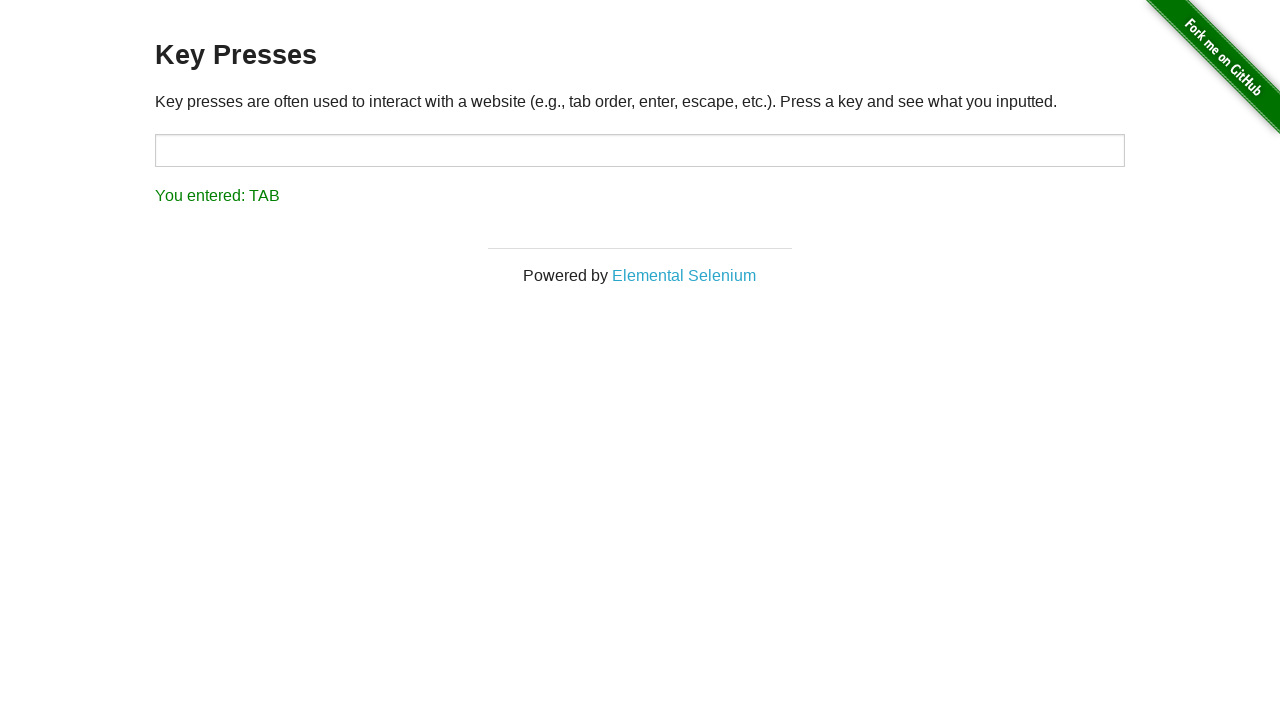

Retrieved result text content
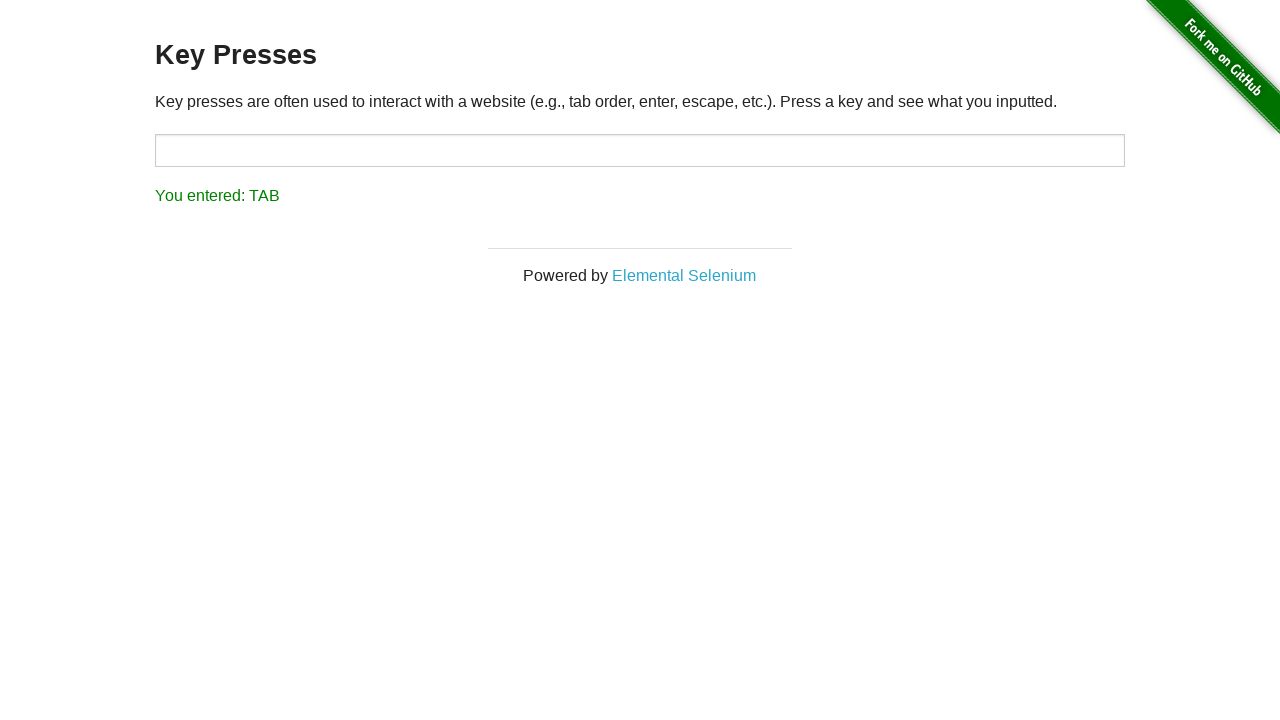

Verified result text shows 'You entered: TAB'
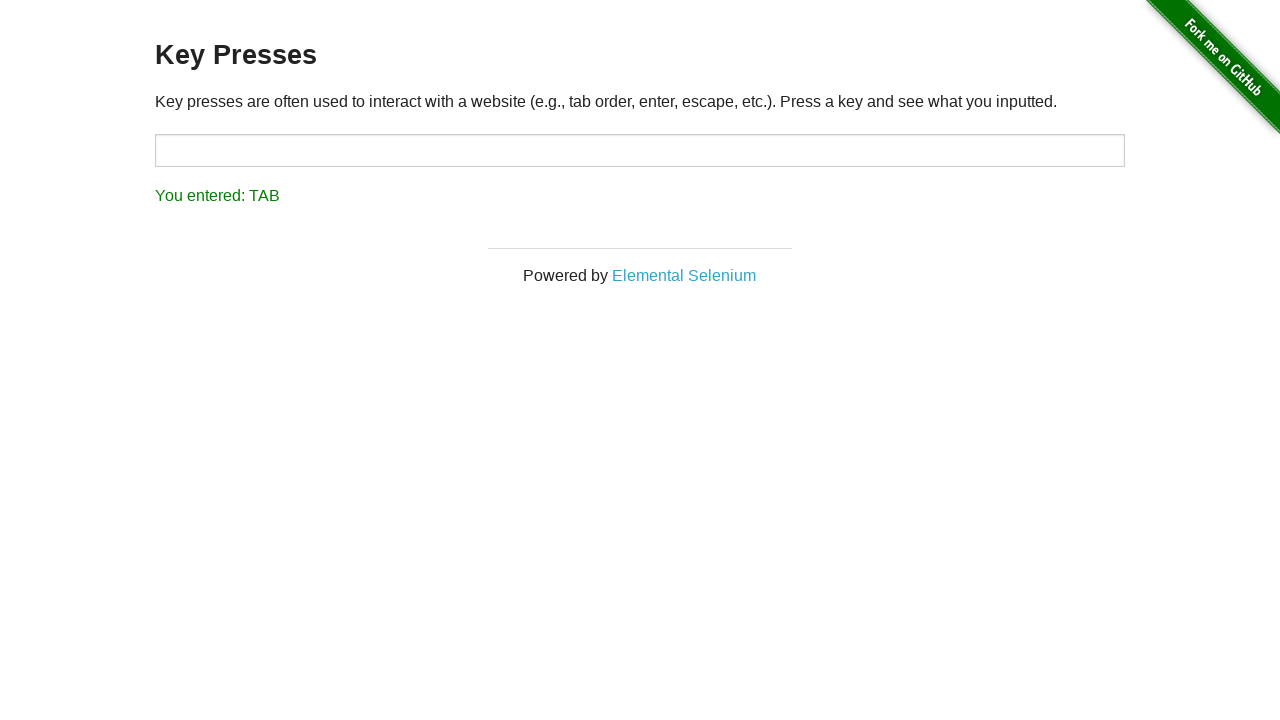

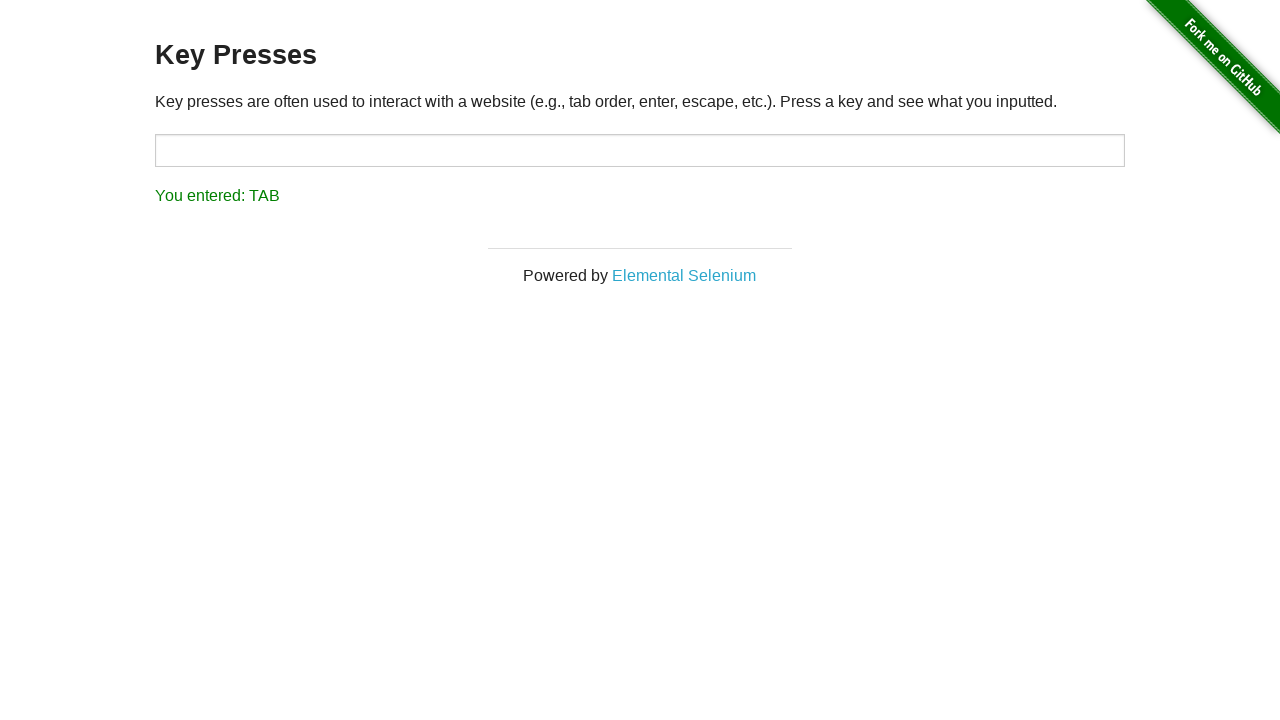